Tests that complete all checkbox updates state when individual items are completed or cleared

Starting URL: https://demo.playwright.dev/todomvc

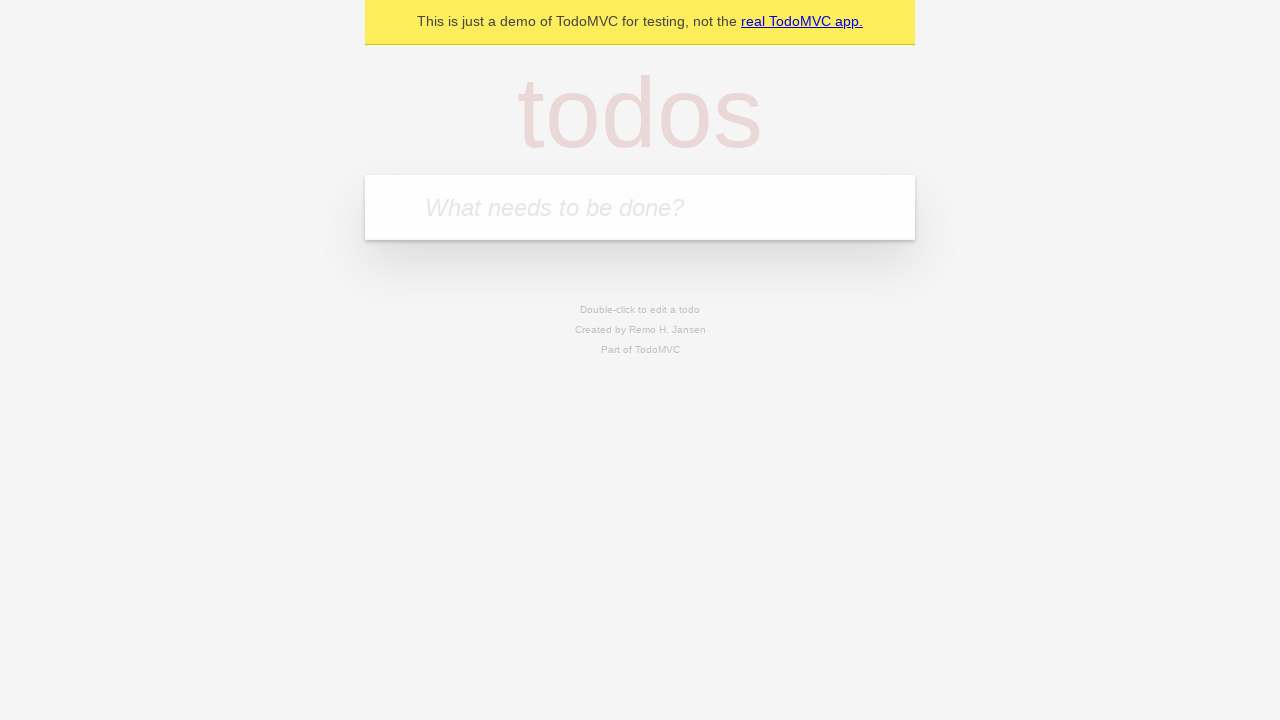

Filled first todo input with 'buy some cheese' on internal:attr=[placeholder="What needs to be done?"i]
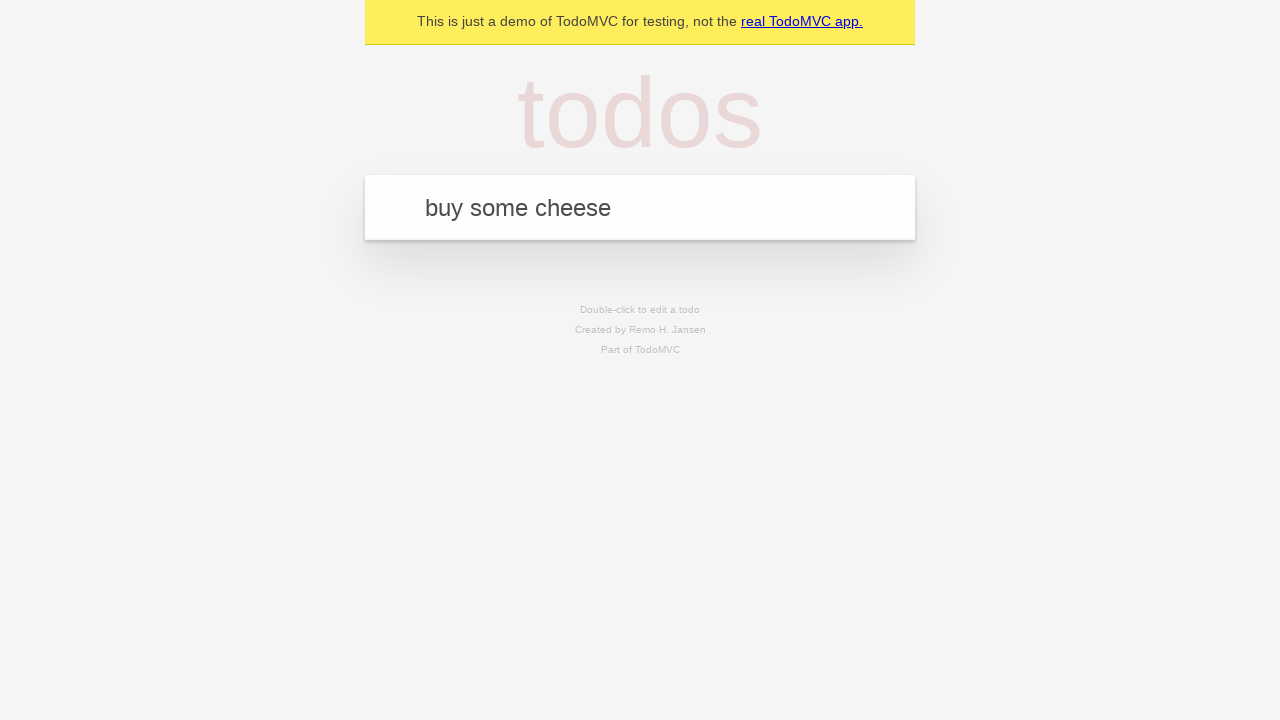

Pressed Enter to create first todo on internal:attr=[placeholder="What needs to be done?"i]
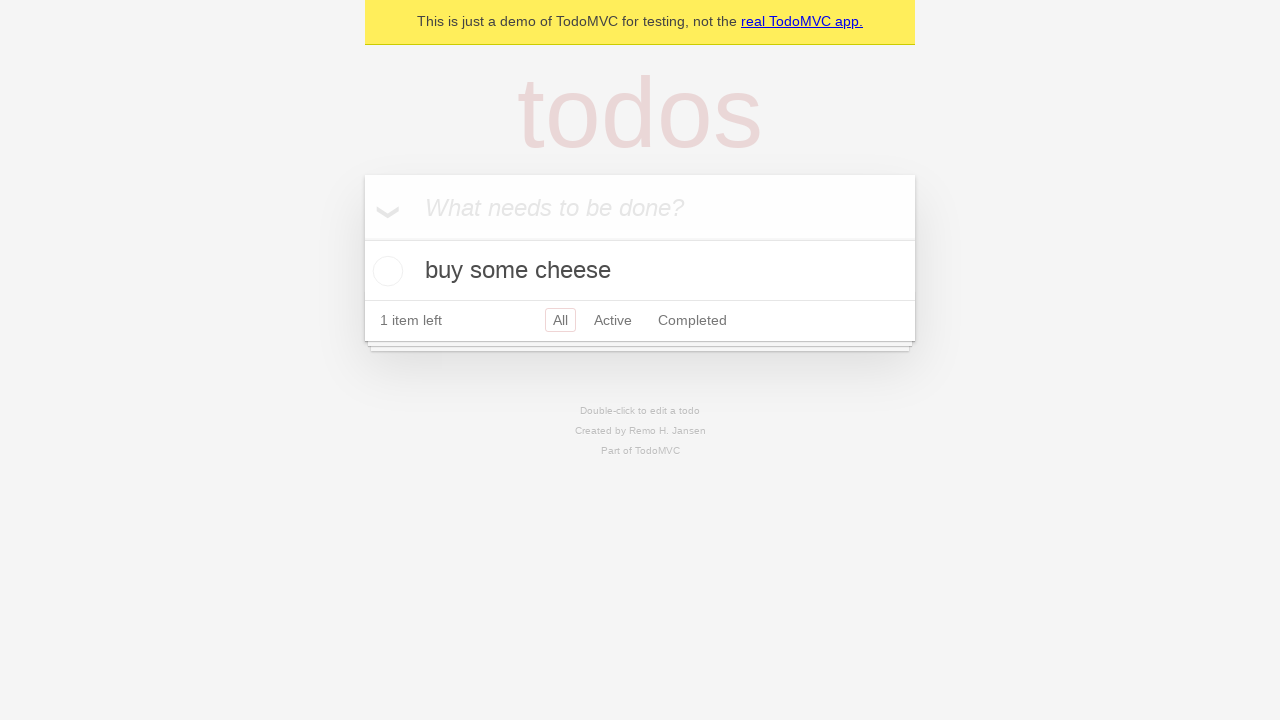

Filled second todo input with 'feed the cat' on internal:attr=[placeholder="What needs to be done?"i]
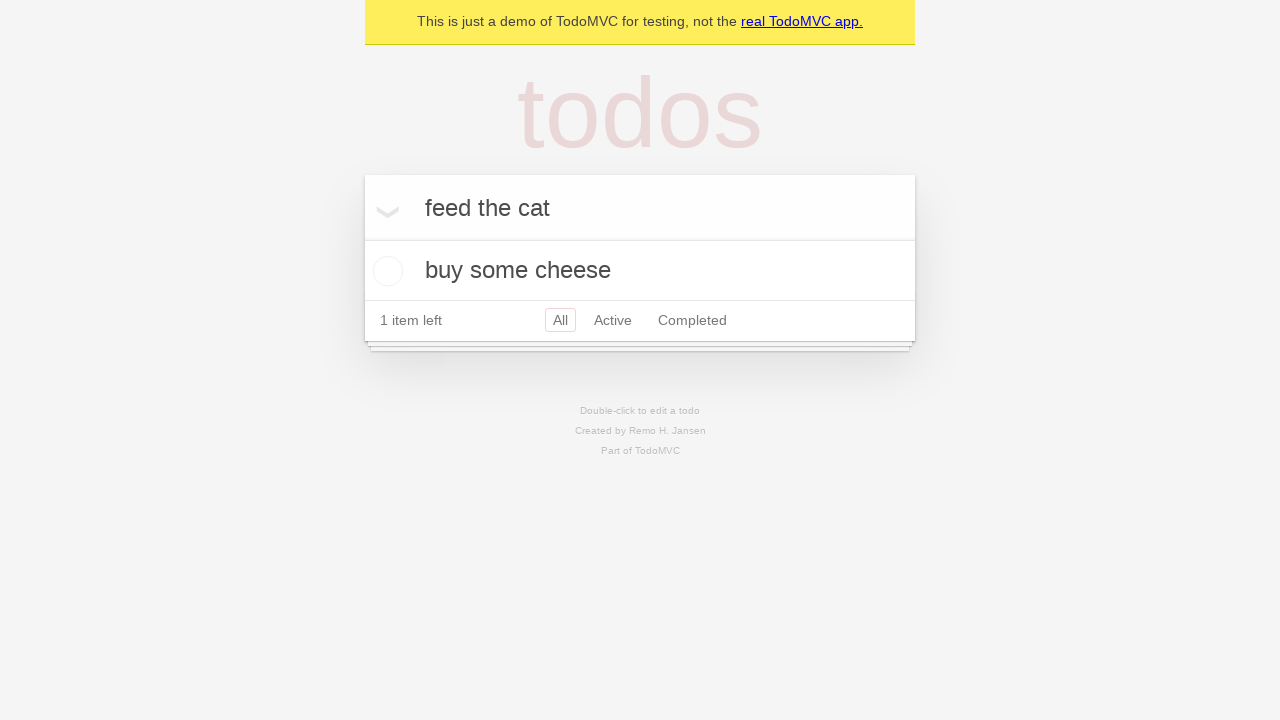

Pressed Enter to create second todo on internal:attr=[placeholder="What needs to be done?"i]
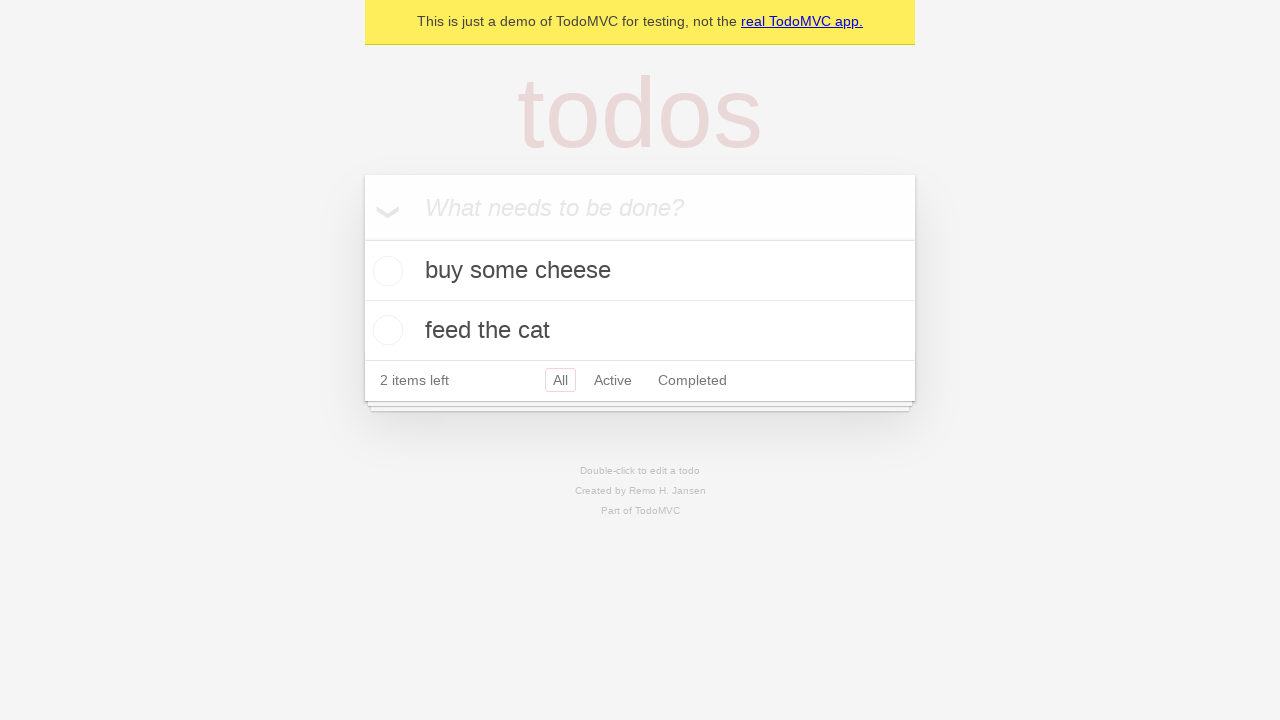

Filled third todo input with 'book a doctors appointment' on internal:attr=[placeholder="What needs to be done?"i]
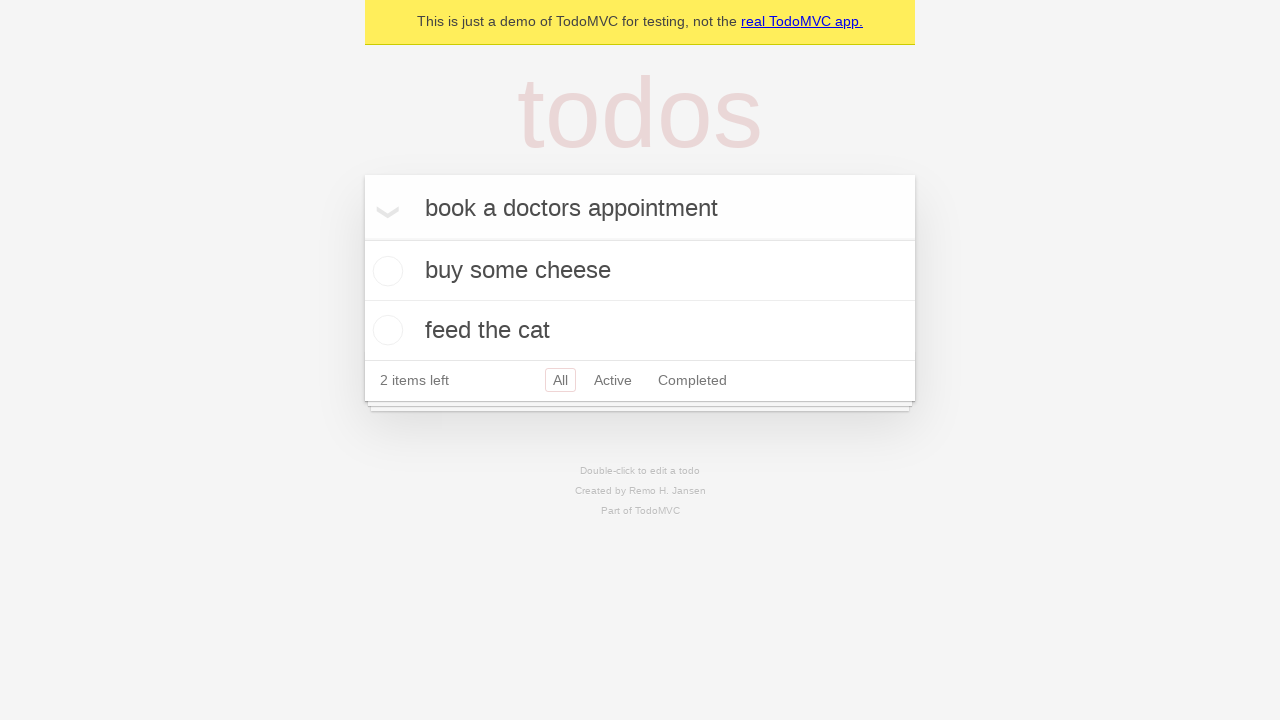

Pressed Enter to create third todo on internal:attr=[placeholder="What needs to be done?"i]
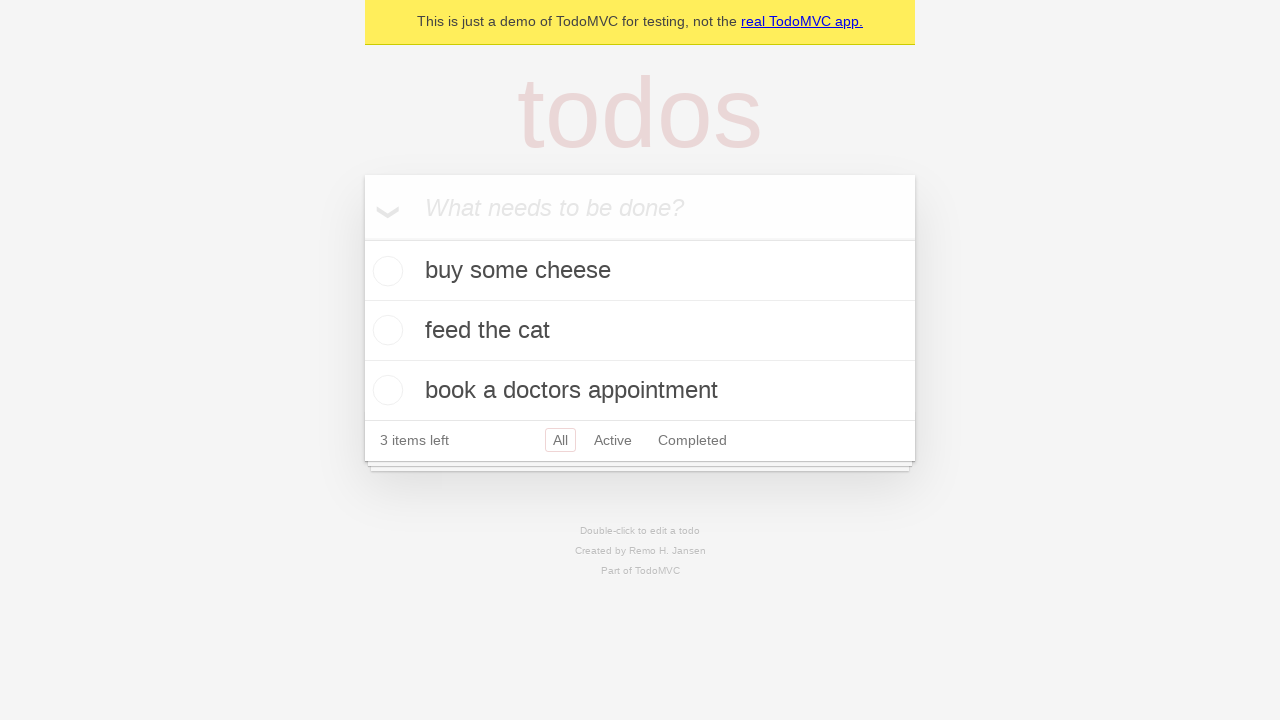

Checked 'Mark all as complete' checkbox to complete all todos at (362, 238) on internal:label="Mark all as complete"i
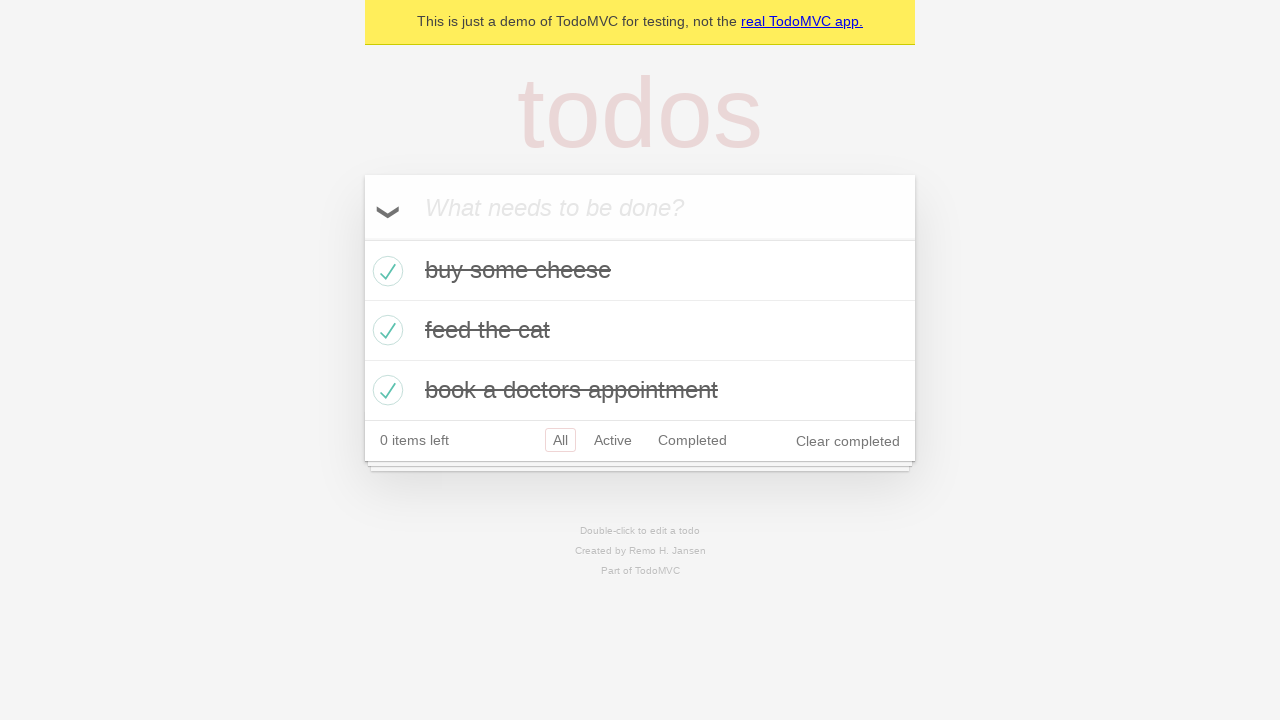

Unchecked first todo checkbox to mark it incomplete at (385, 271) on internal:testid=[data-testid="todo-item"s] >> nth=0 >> internal:role=checkbox
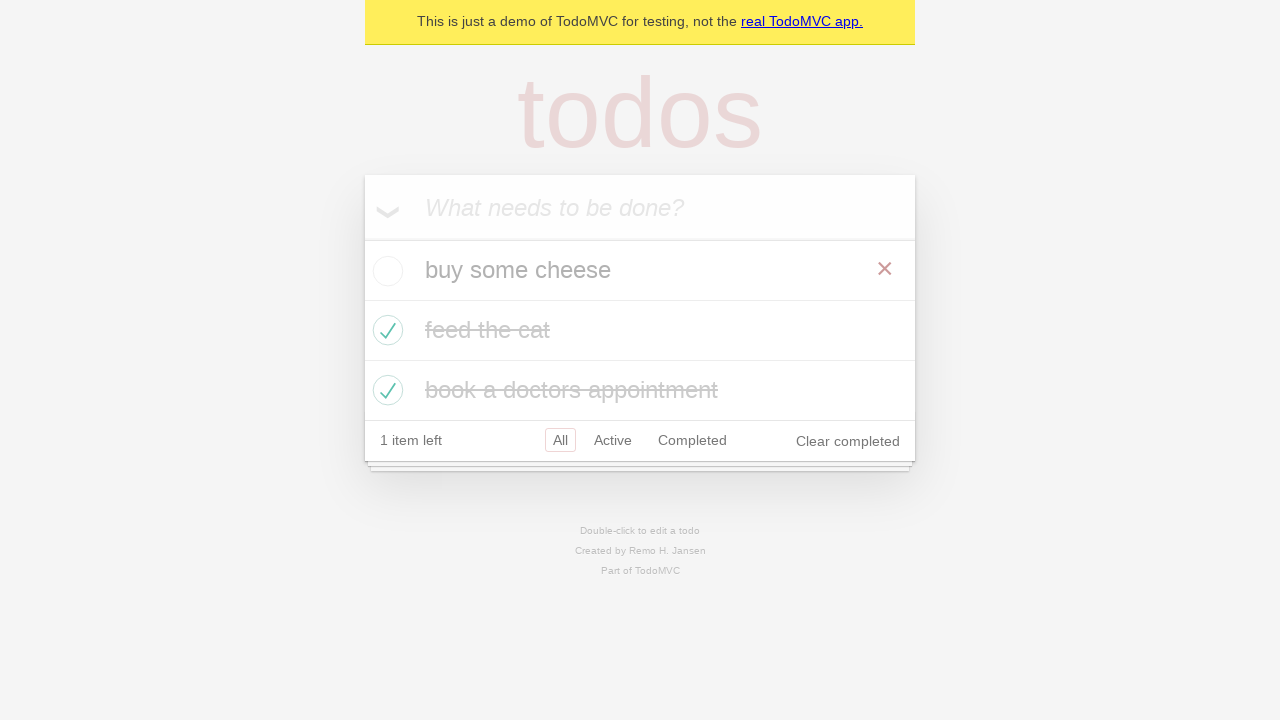

Checked first todo checkbox again to mark it complete at (385, 271) on internal:testid=[data-testid="todo-item"s] >> nth=0 >> internal:role=checkbox
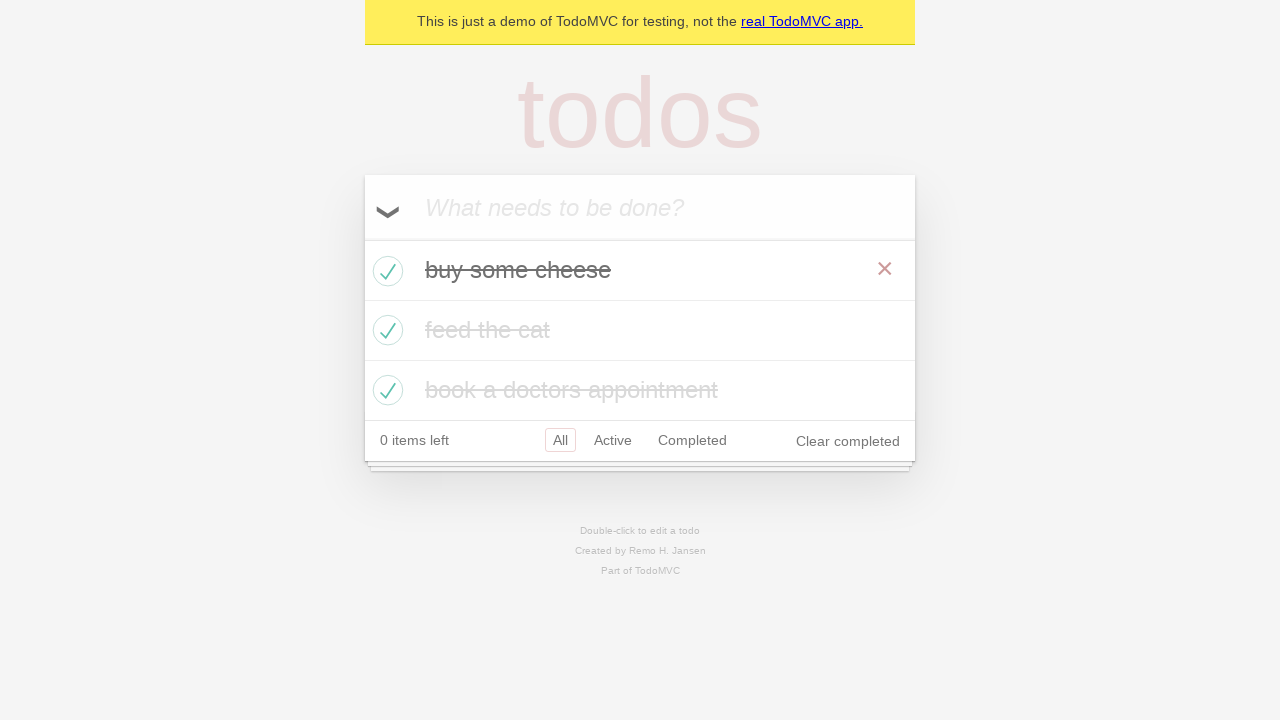

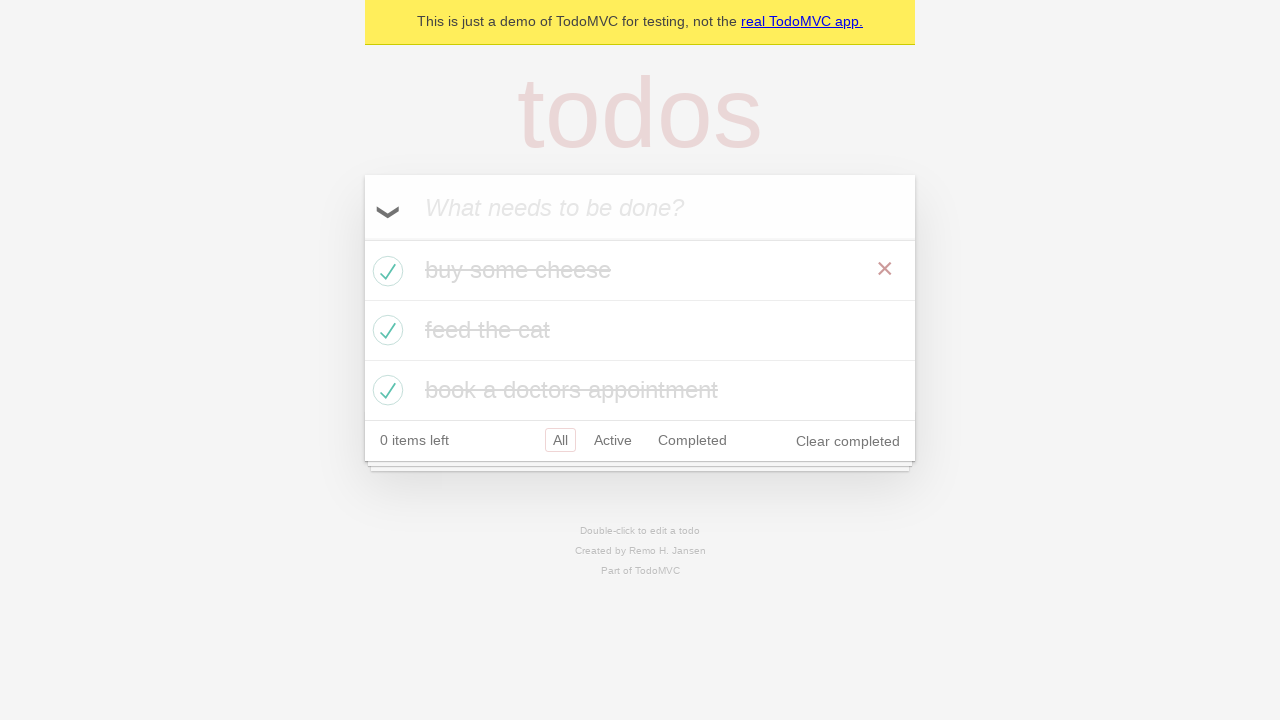